Navigates to TimeAndDate world clock page for New Delhi and verifies the page title and date display

Starting URL: http://www.timeanddate.com/worldclock/india/new-delhi/

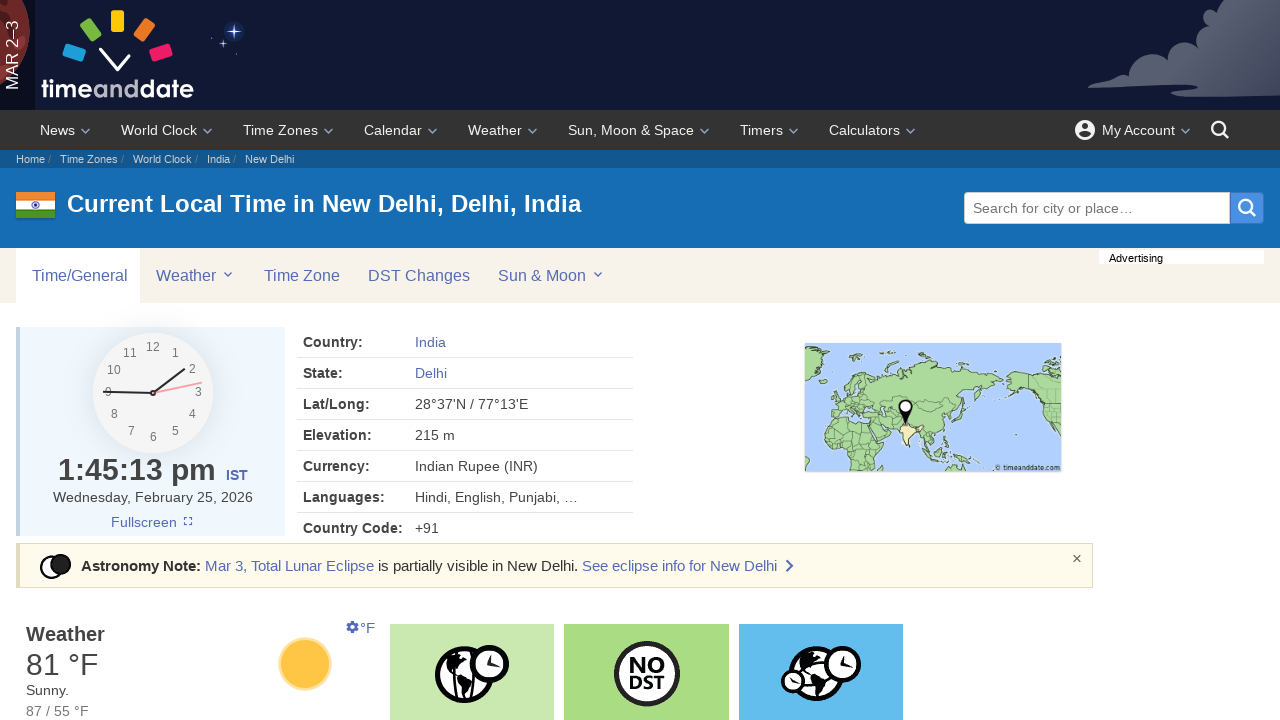

Retrieved page title
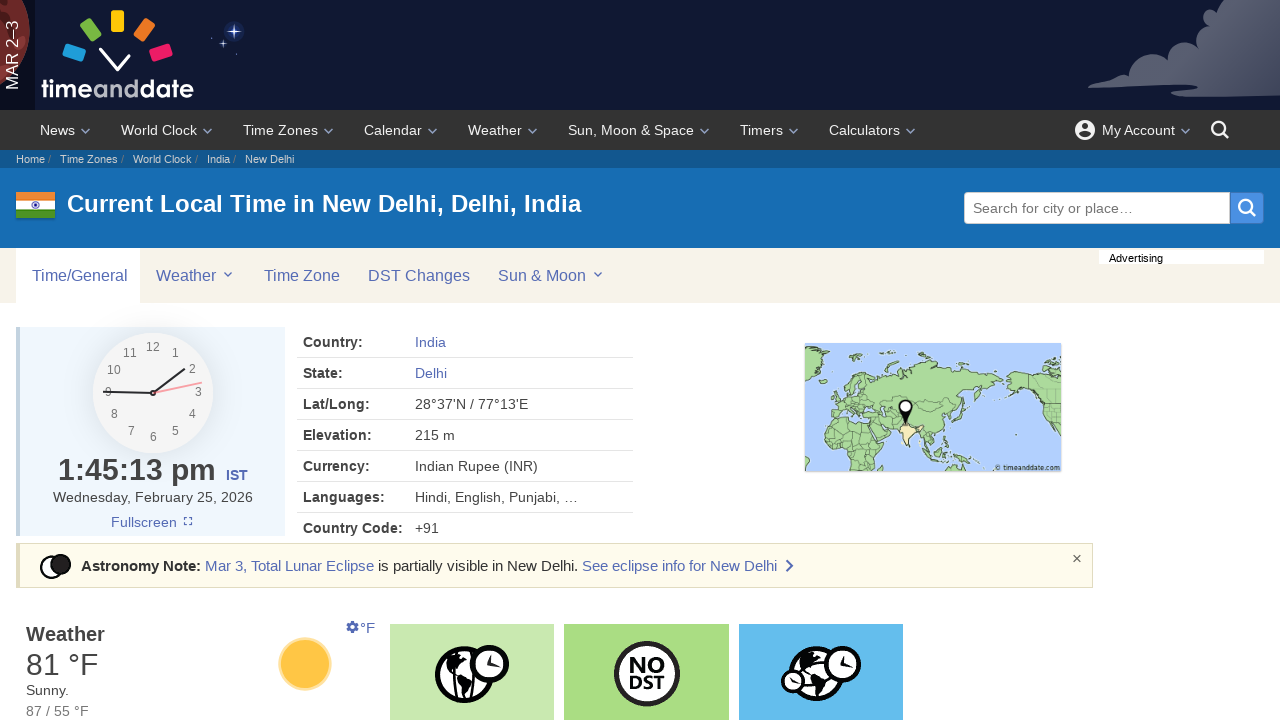

Waited for date element #ctdat to load
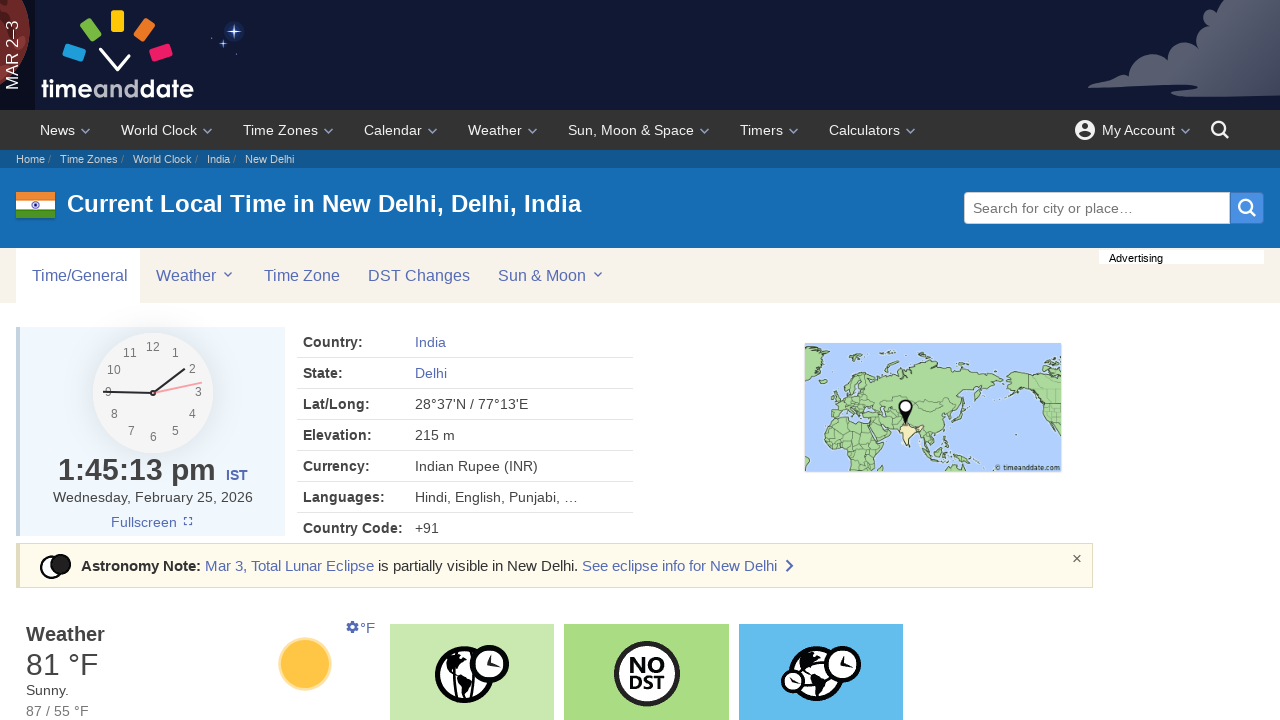

Retrieved date content from website
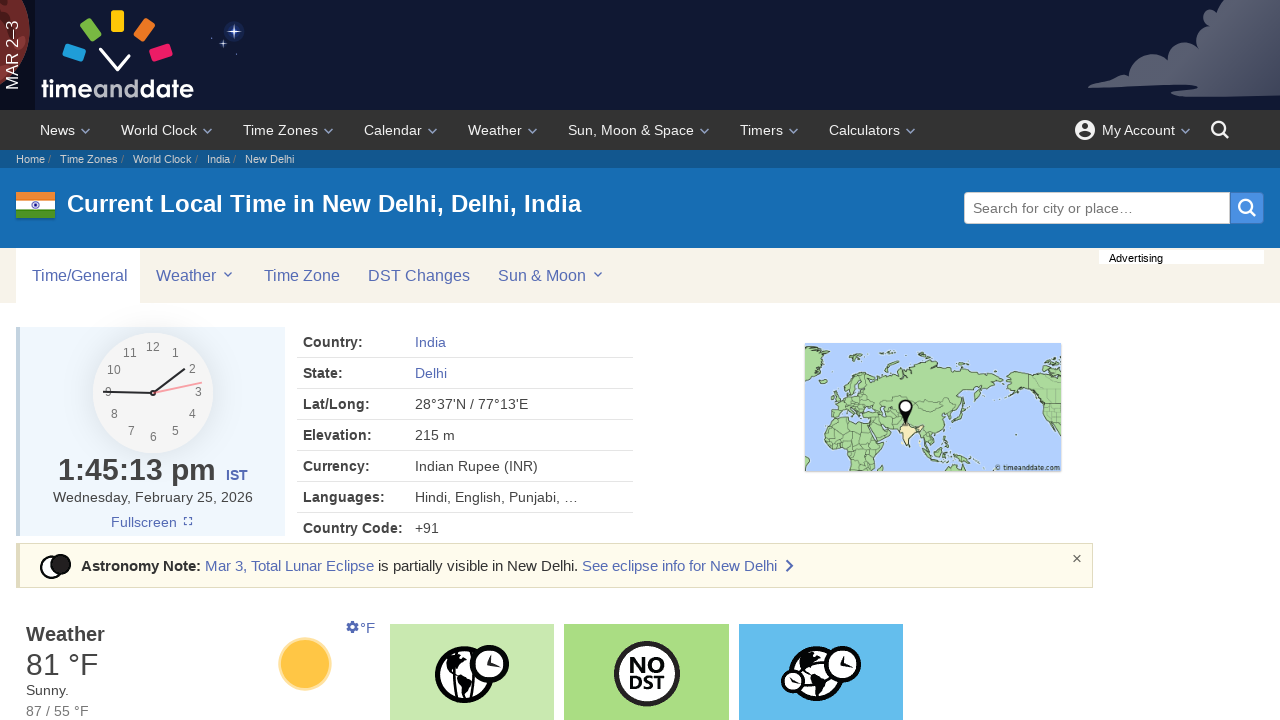

Calculated current system date
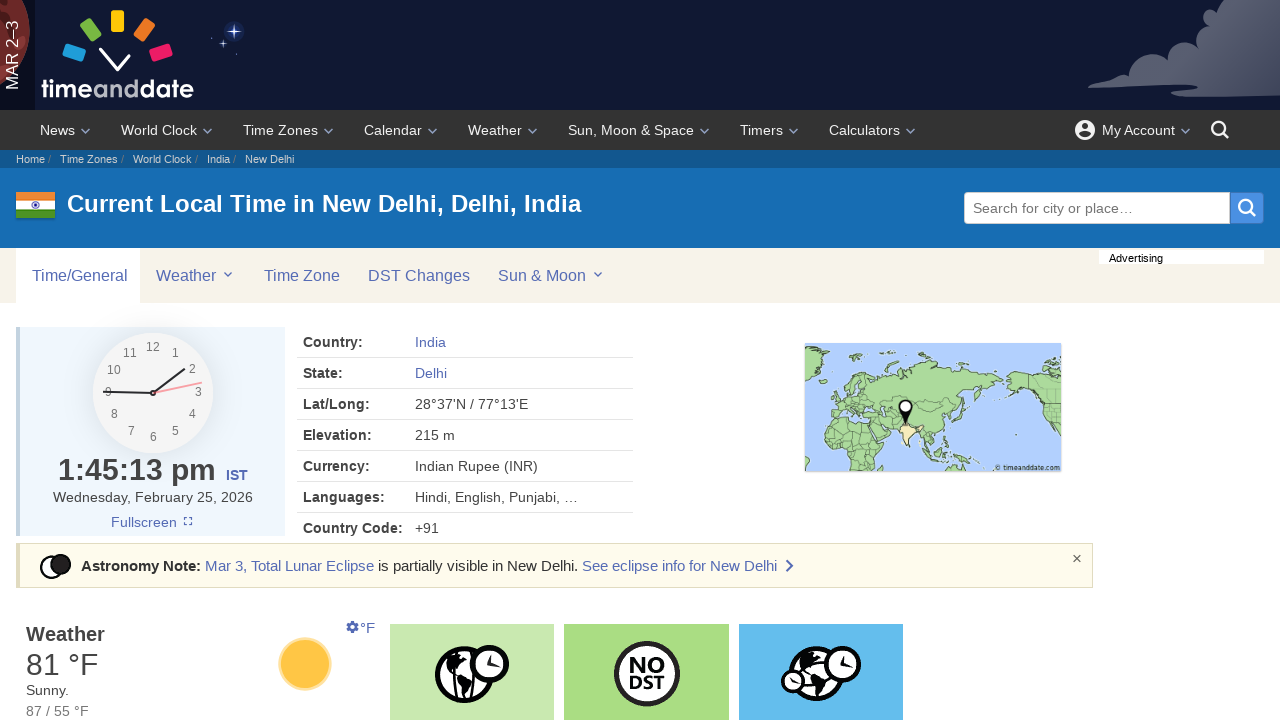

Date on the website does not match system date - verification failed
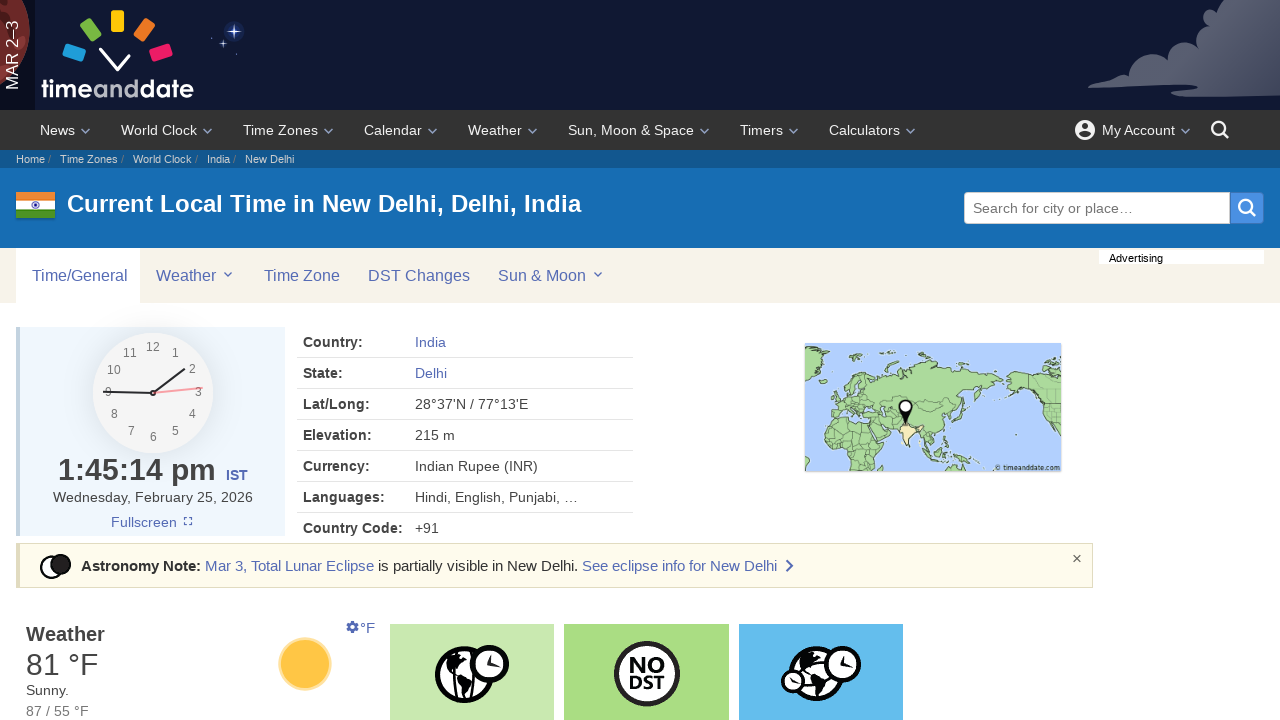

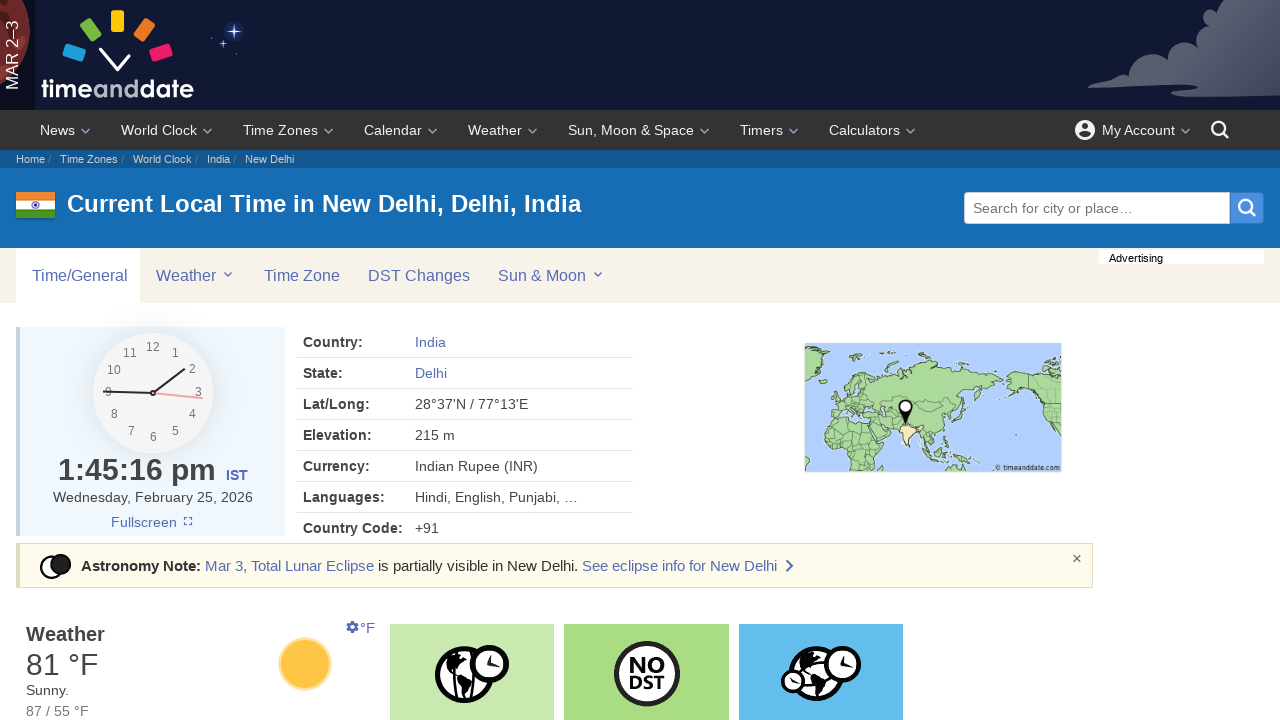